Tests the jQuery UI selectable widget by performing a click and drag selection from the first item to the fifth item in the list

Starting URL: https://jqueryui.com/selectable/

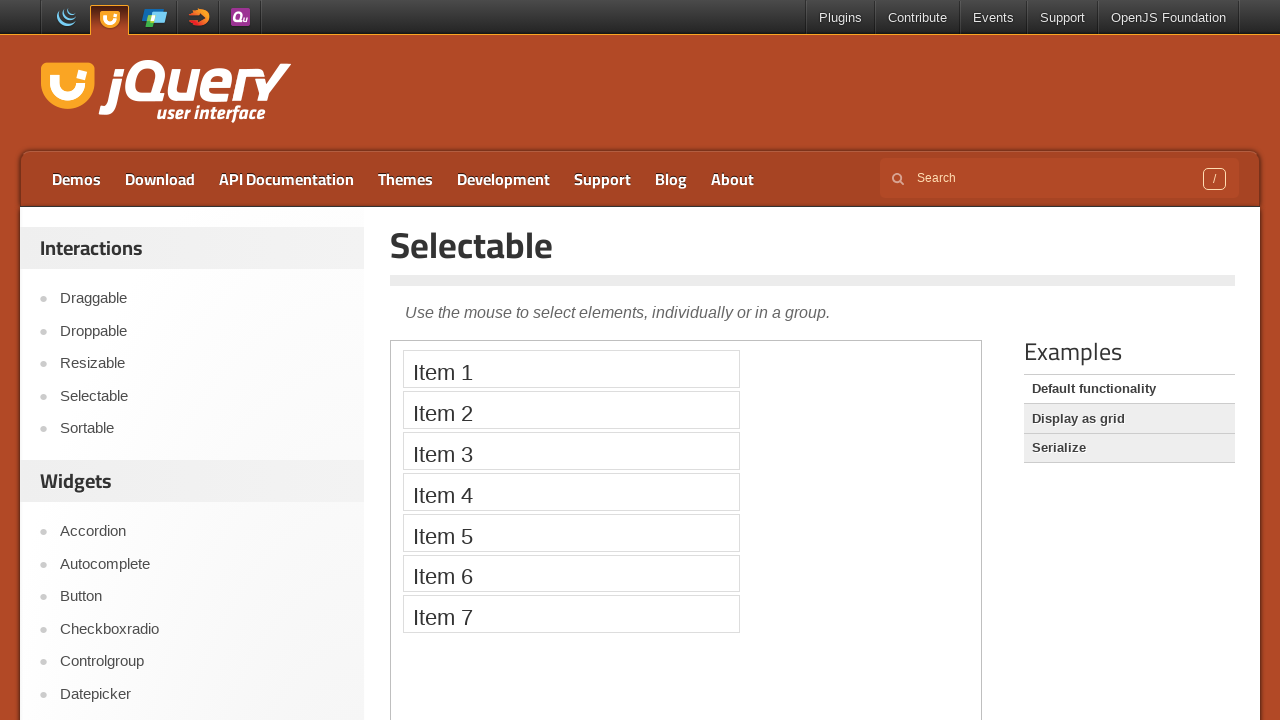

Located the iframe containing the selectable widget
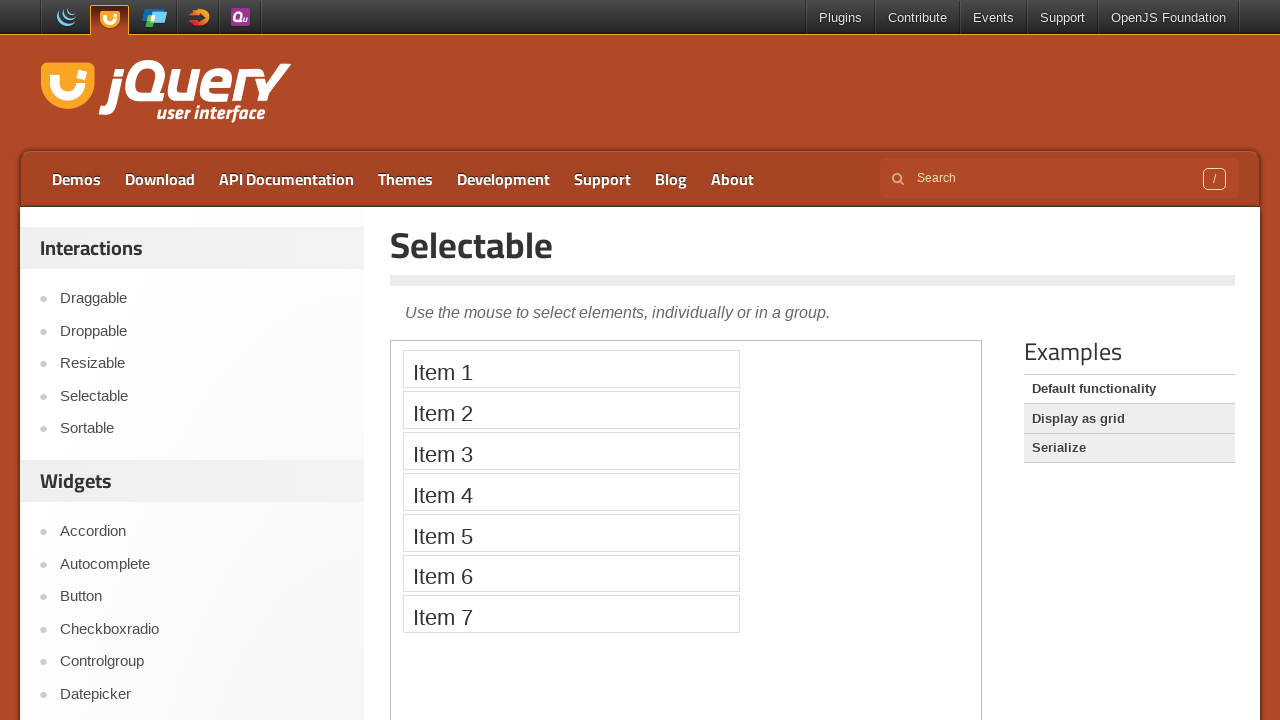

Set selectable_frame reference to the iframe
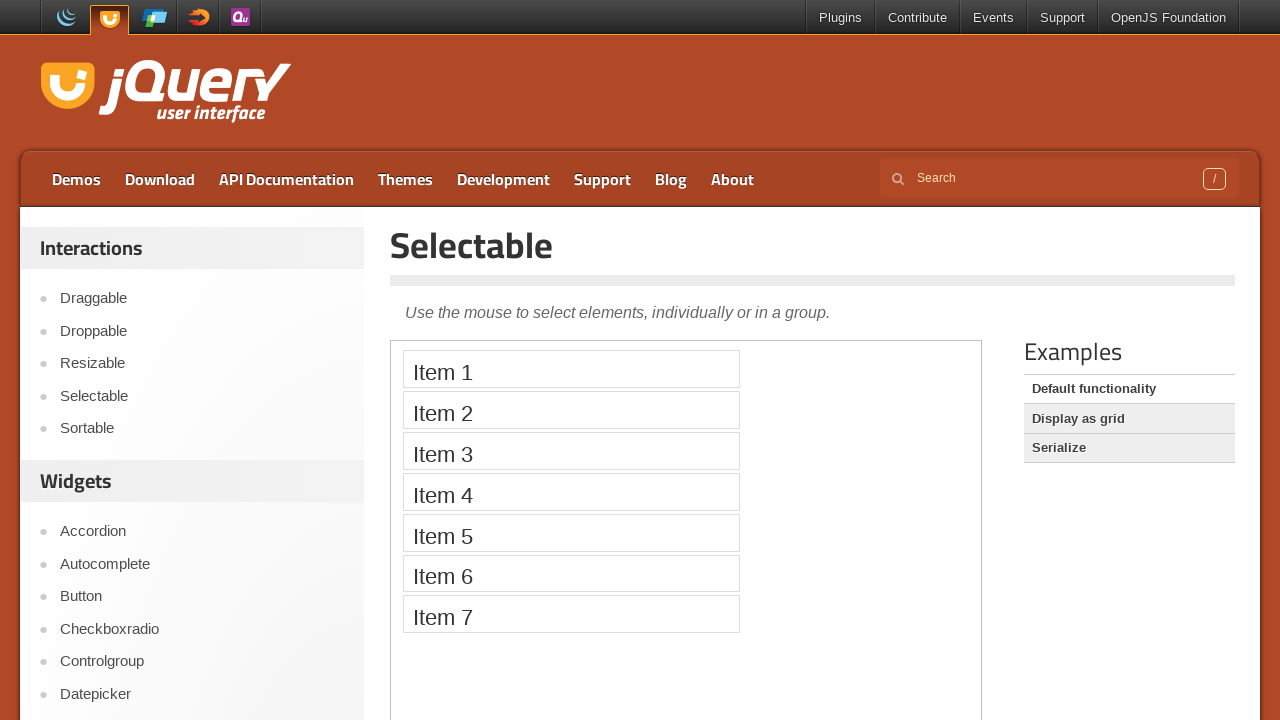

Located the first item in the selectable list
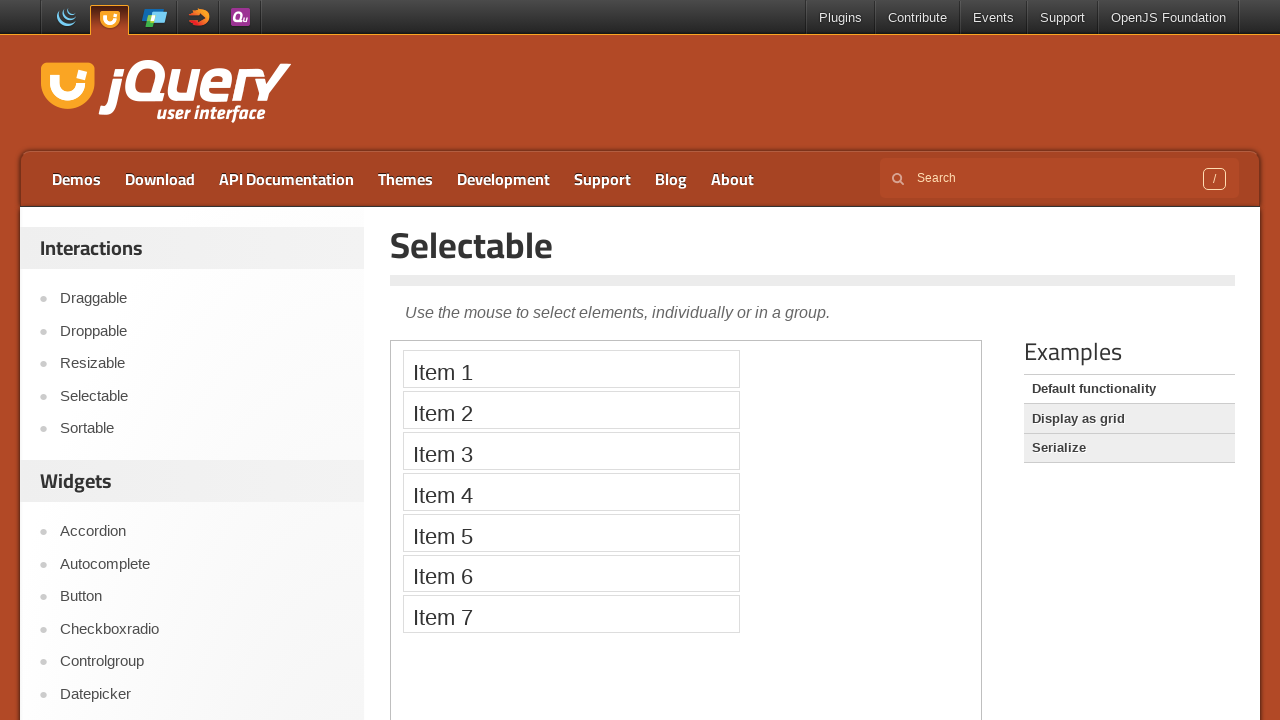

Located the fifth item in the selectable list
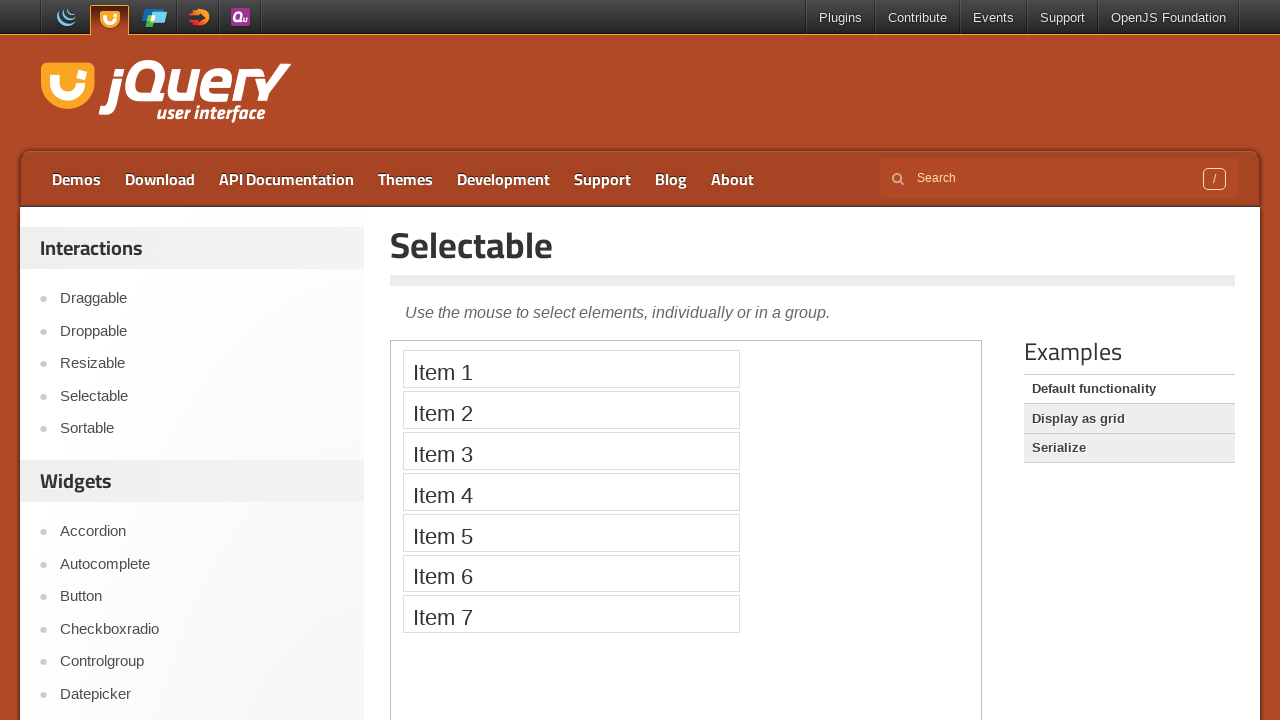

Clicked on the first item in the selectable list at (571, 369) on iframe >> nth=0 >> internal:control=enter-frame >> xpath=//ol[@id='selectable']/
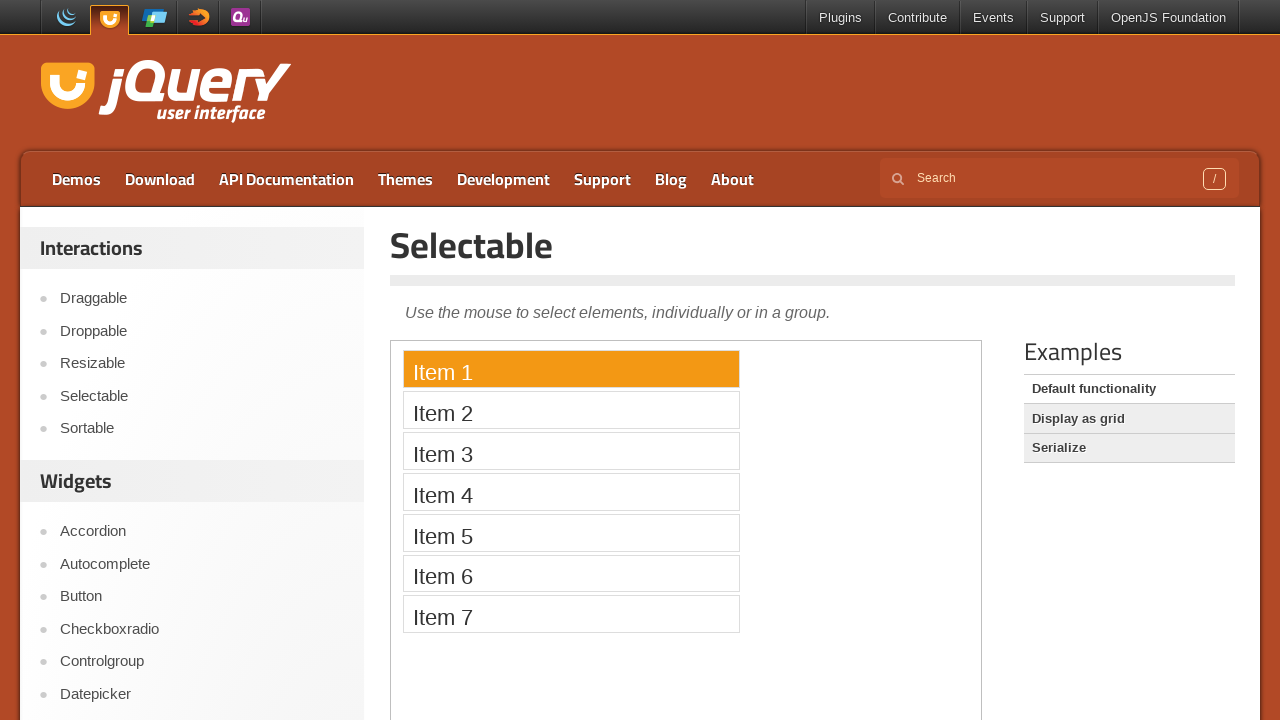

Pressed down mouse button to start drag selection at (571, 369)
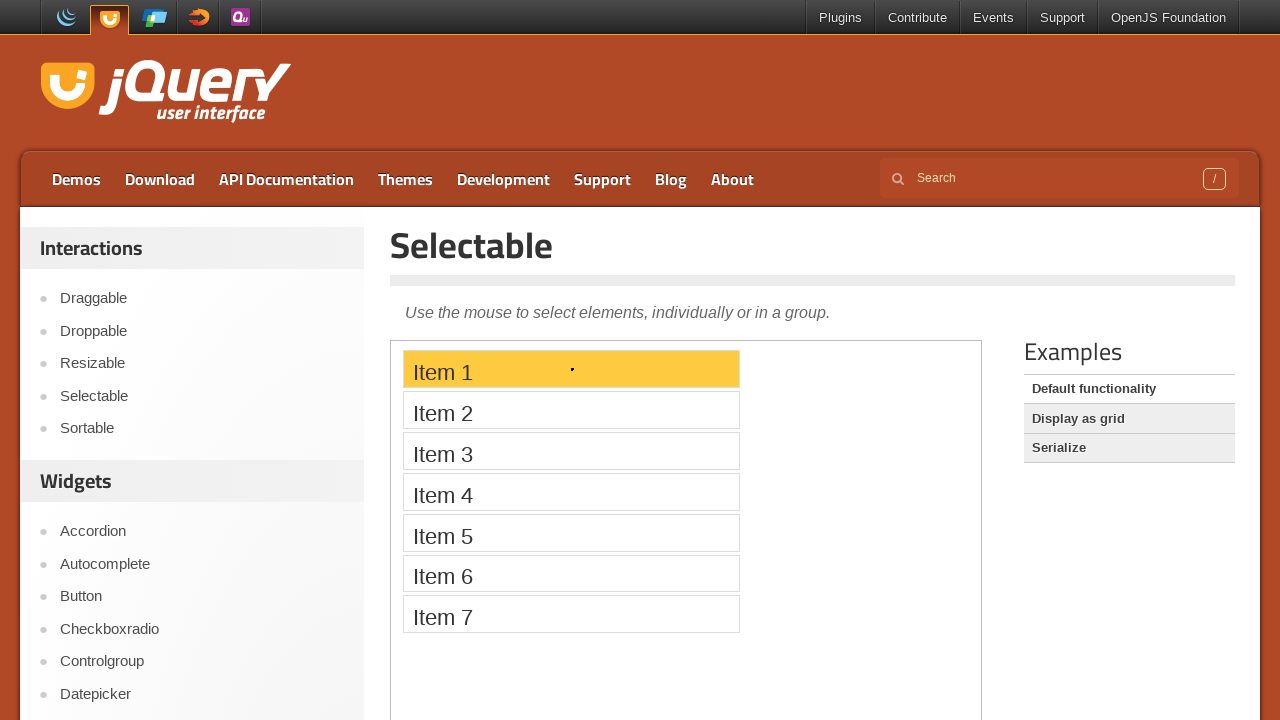

Hovered over the fifth item while dragging at (571, 532) on iframe >> nth=0 >> internal:control=enter-frame >> xpath=//ol[@id='selectable']/
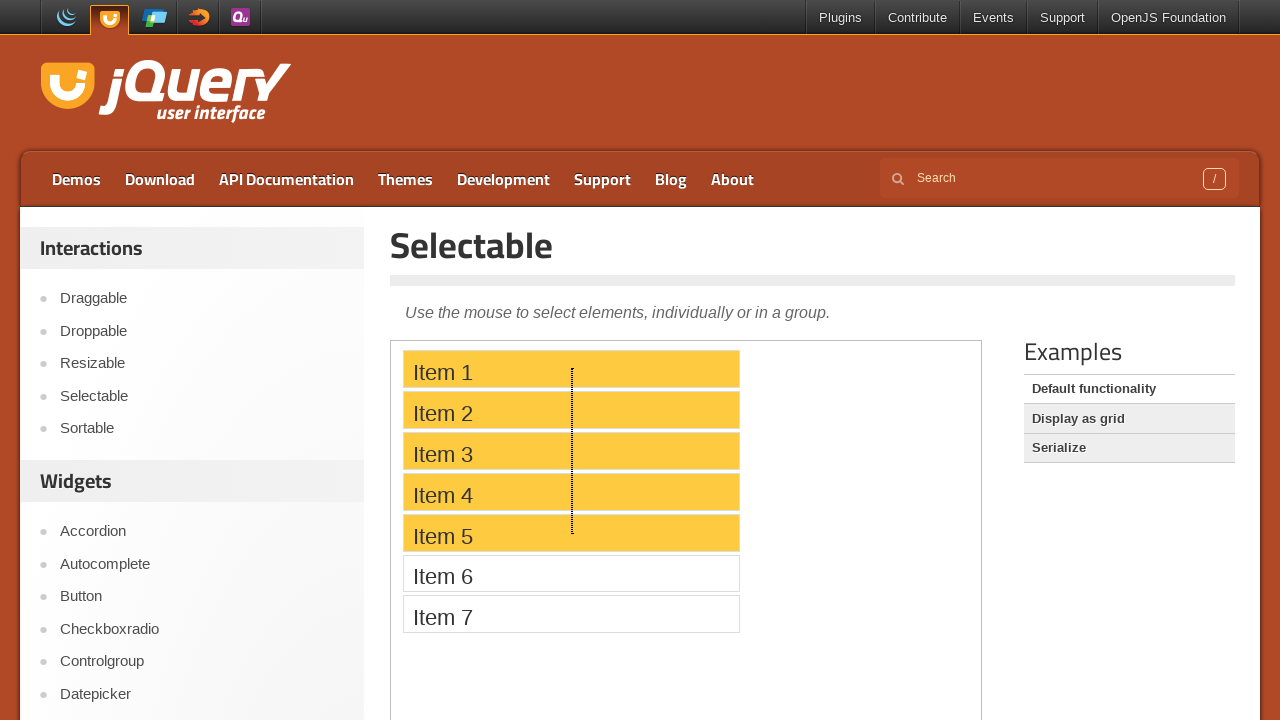

Released mouse button to complete drag selection from item 1 to item 5 at (571, 532)
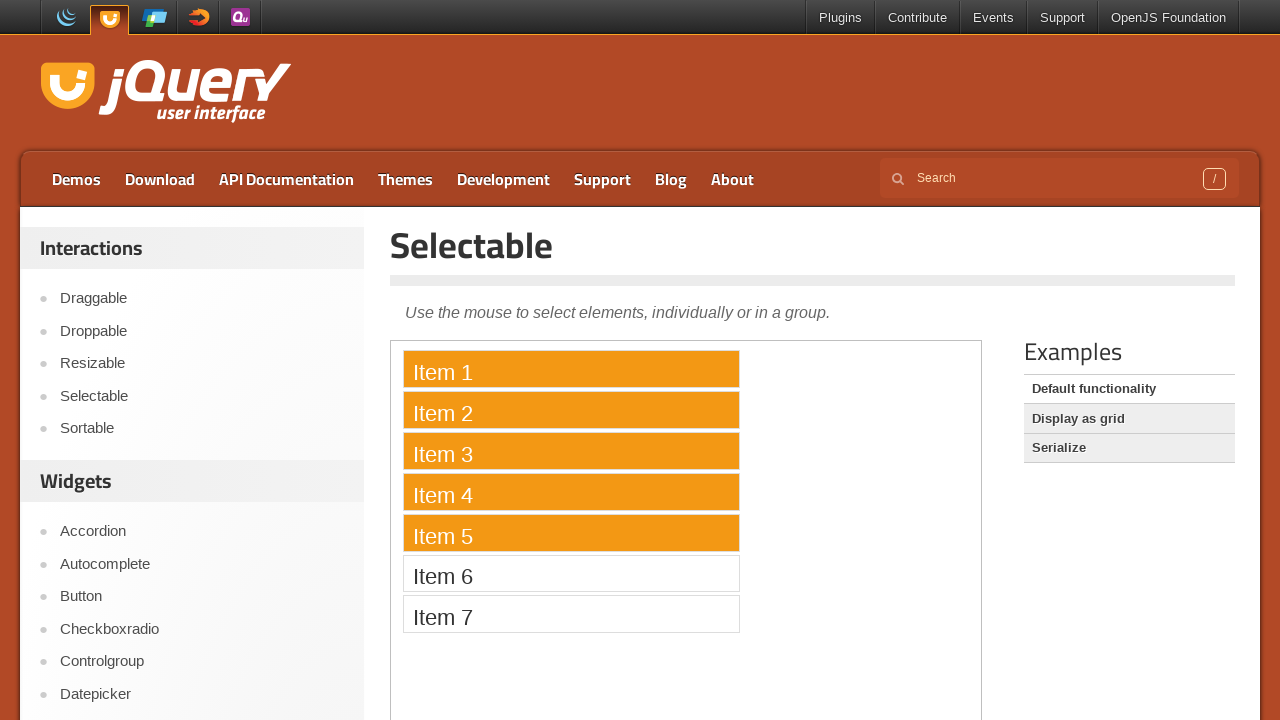

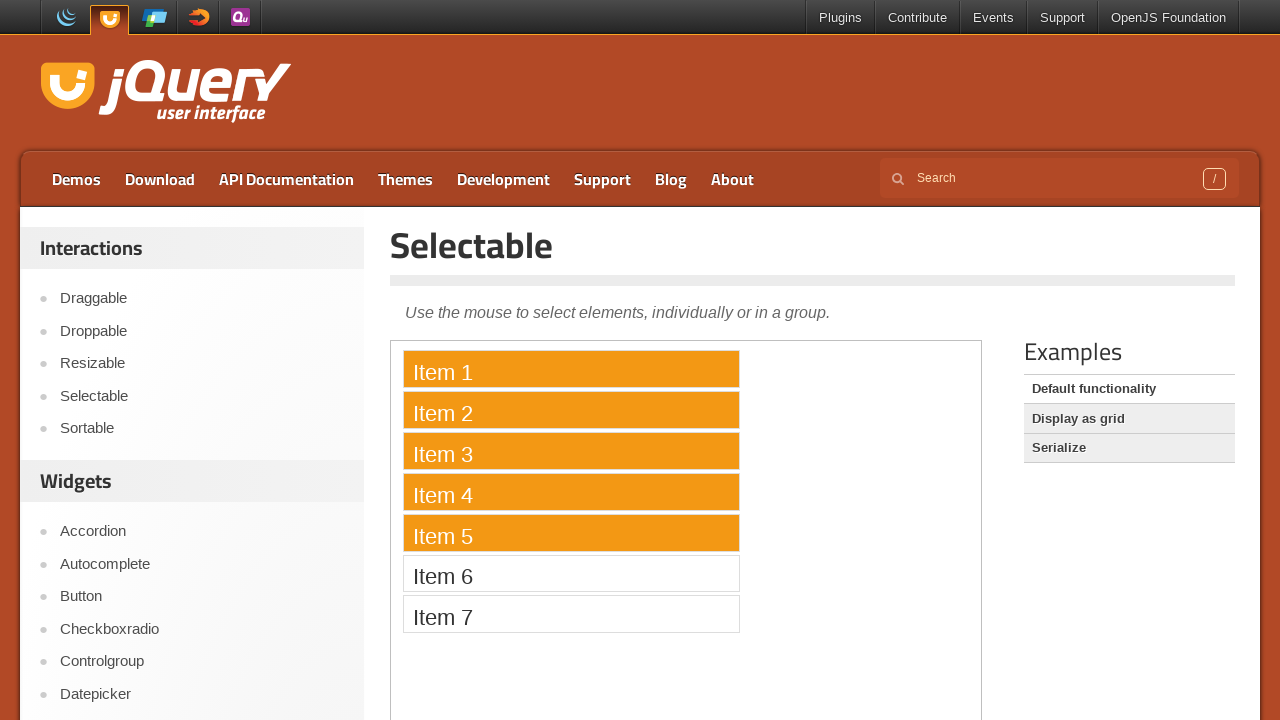